Tests mouse hover functionality by hovering over the Resources navigation link on the vtiger.com website

Starting URL: https://www.vtiger.com

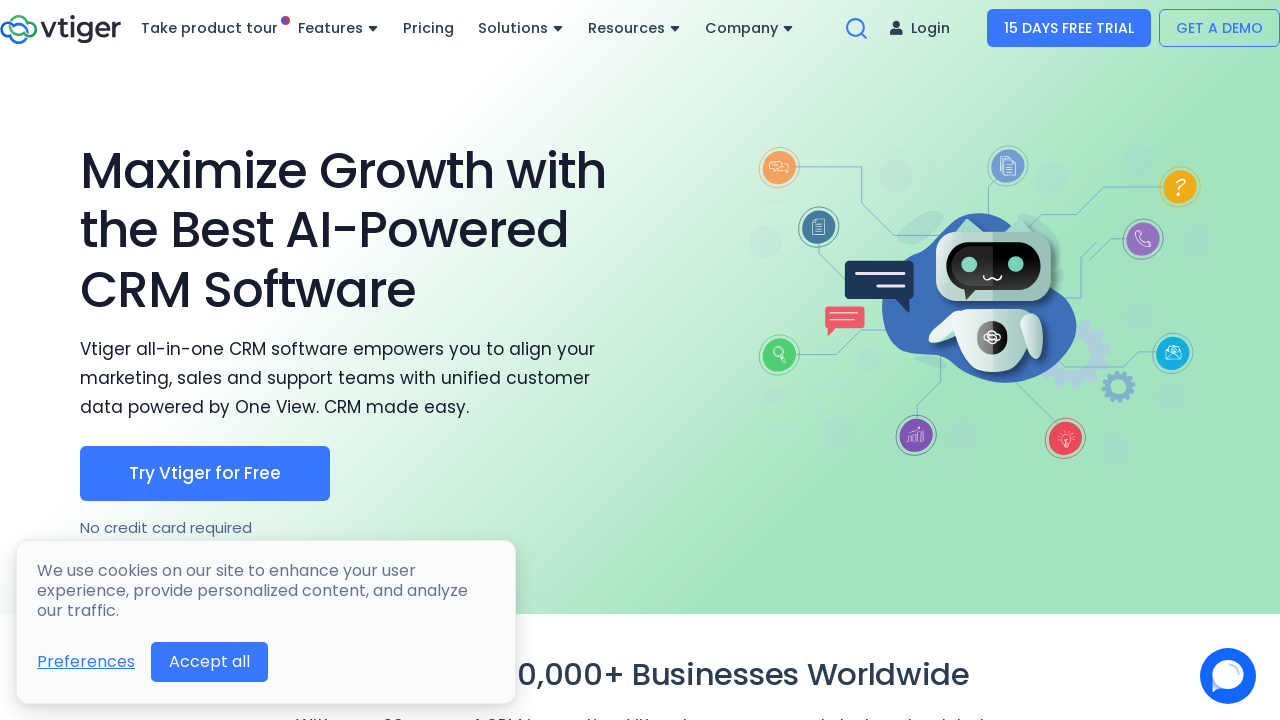

Located Resources navigation link
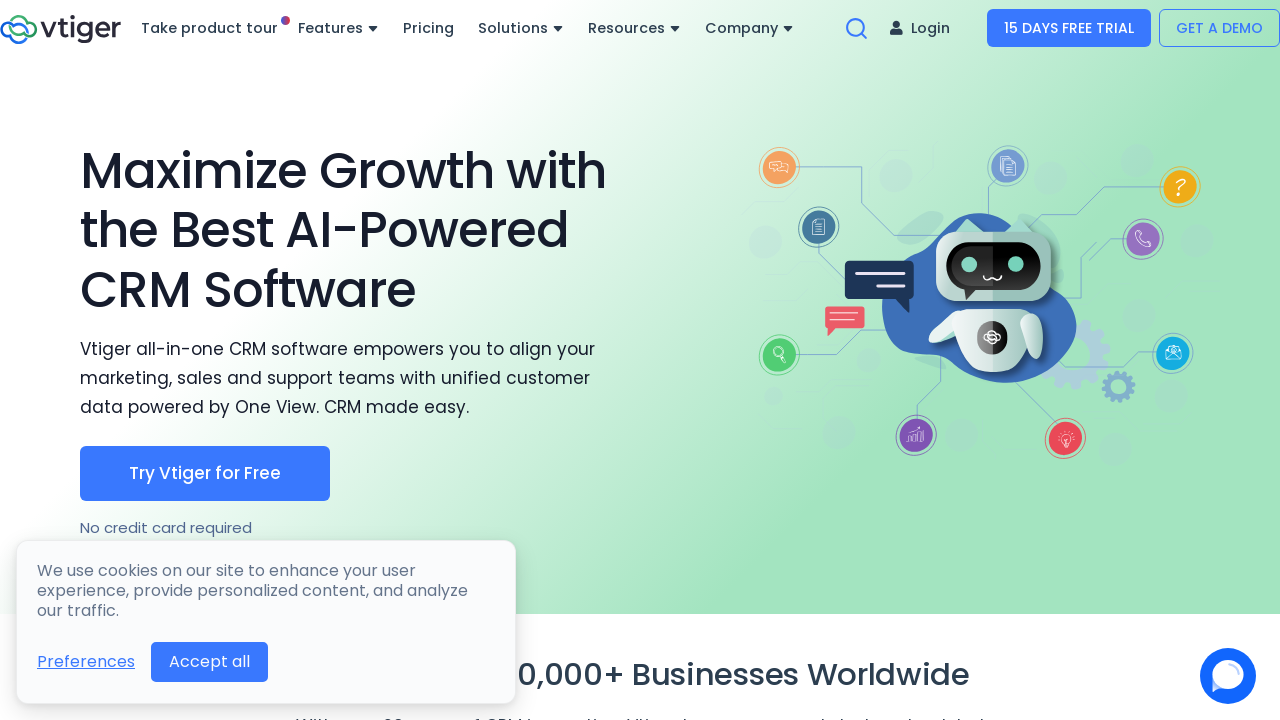

Hovered over Resources navigation link at (634, 28) on xpath=//a[contains(text(),'Resources')]
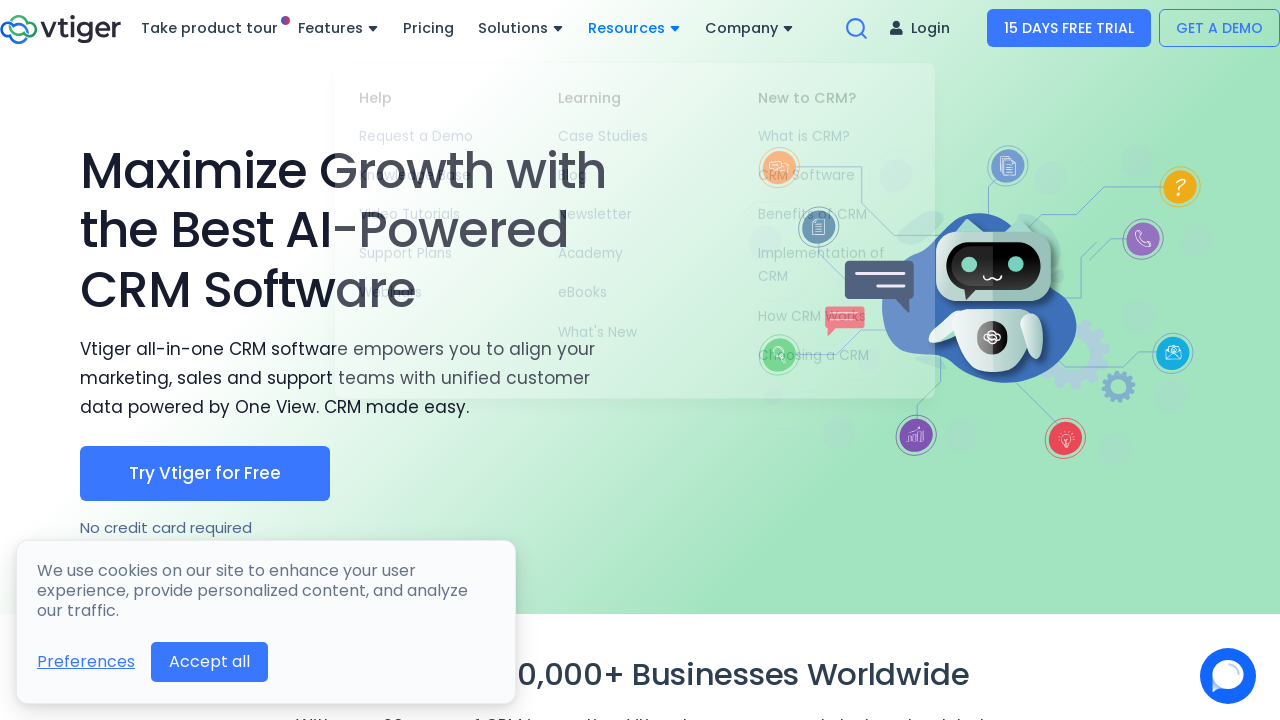

Waited 1 second for hover effect to be visible
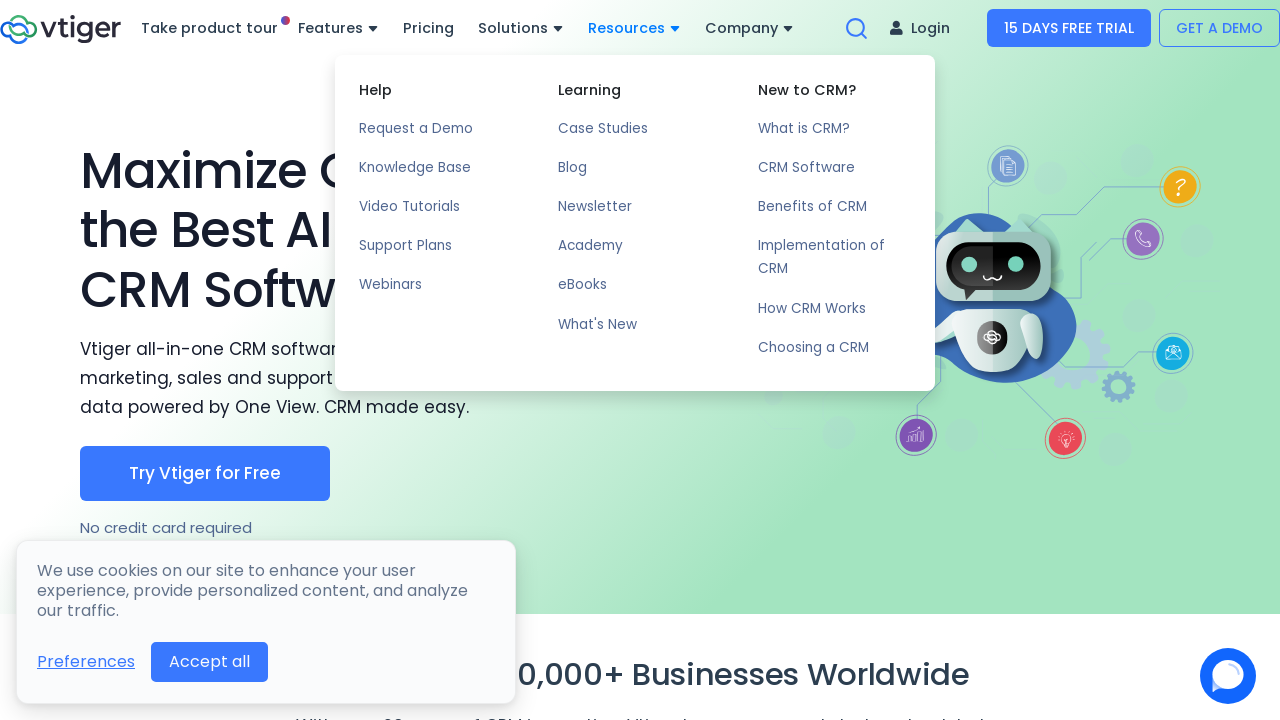

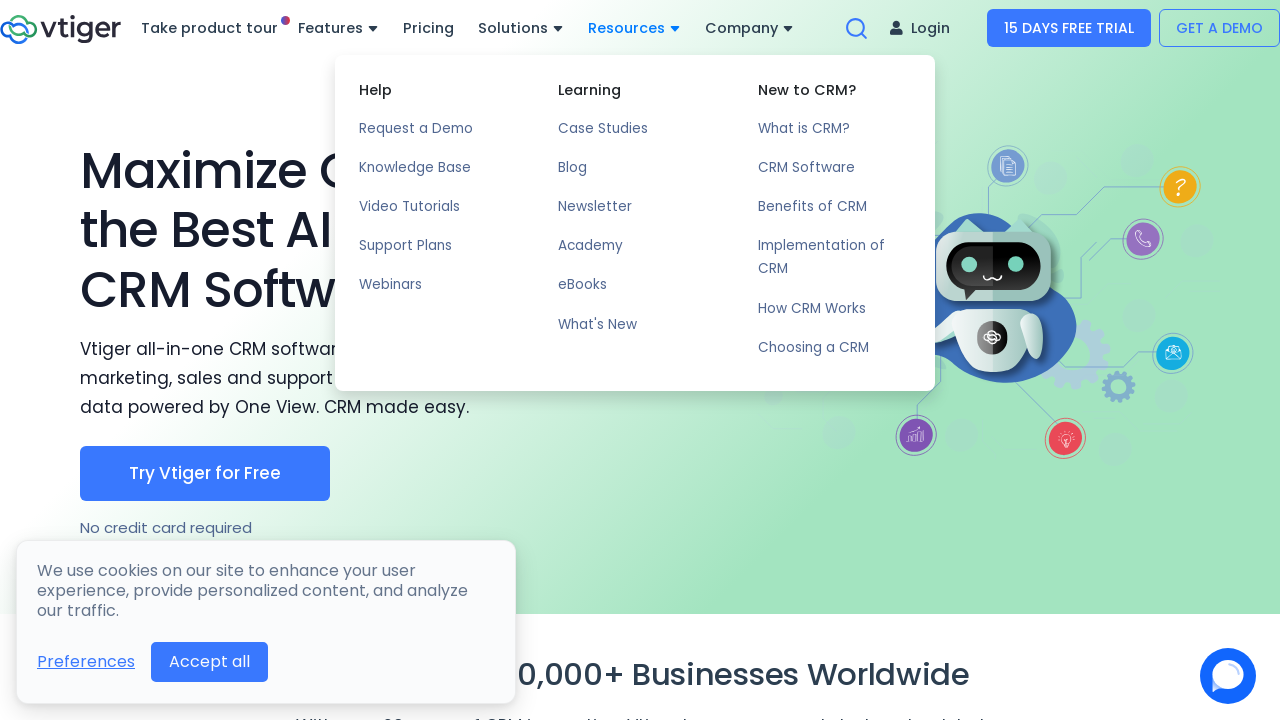